Tests that entering a 4-digit ZIP code displays an error message on the registration form

Starting URL: https://www.sharelane.com/cgi-bin/register.py

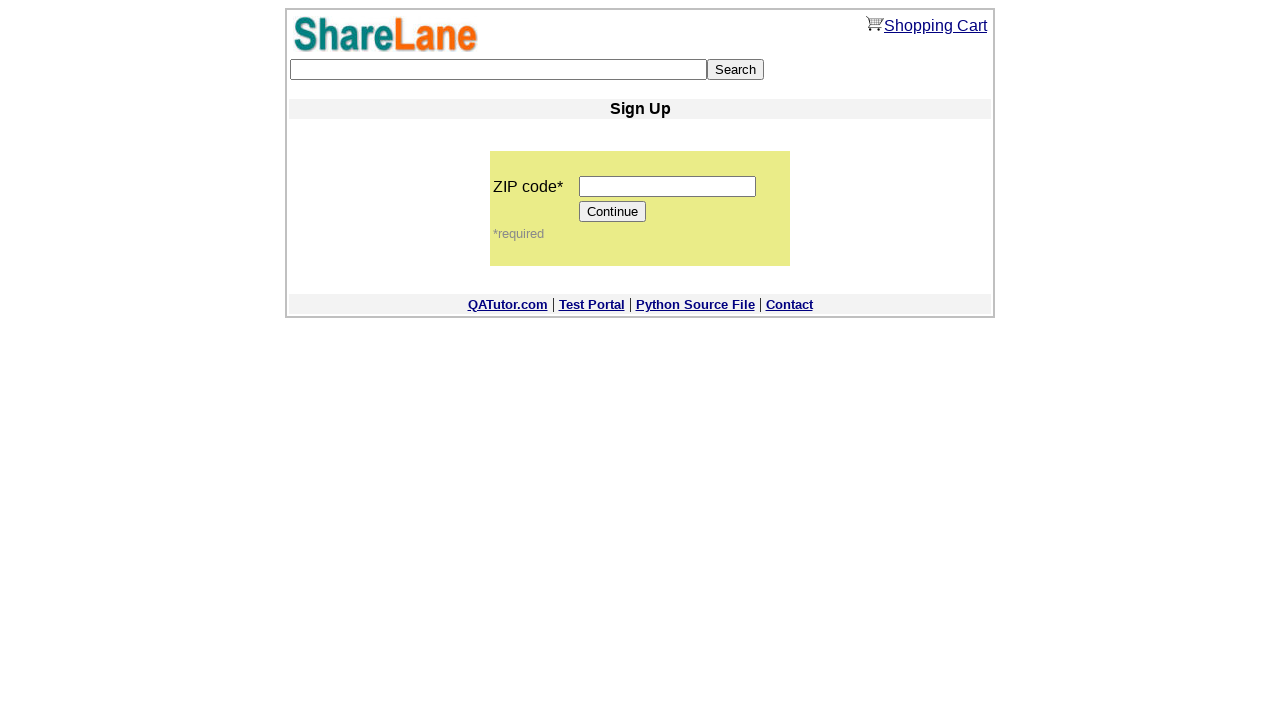

Navigated to ShareLane registration page
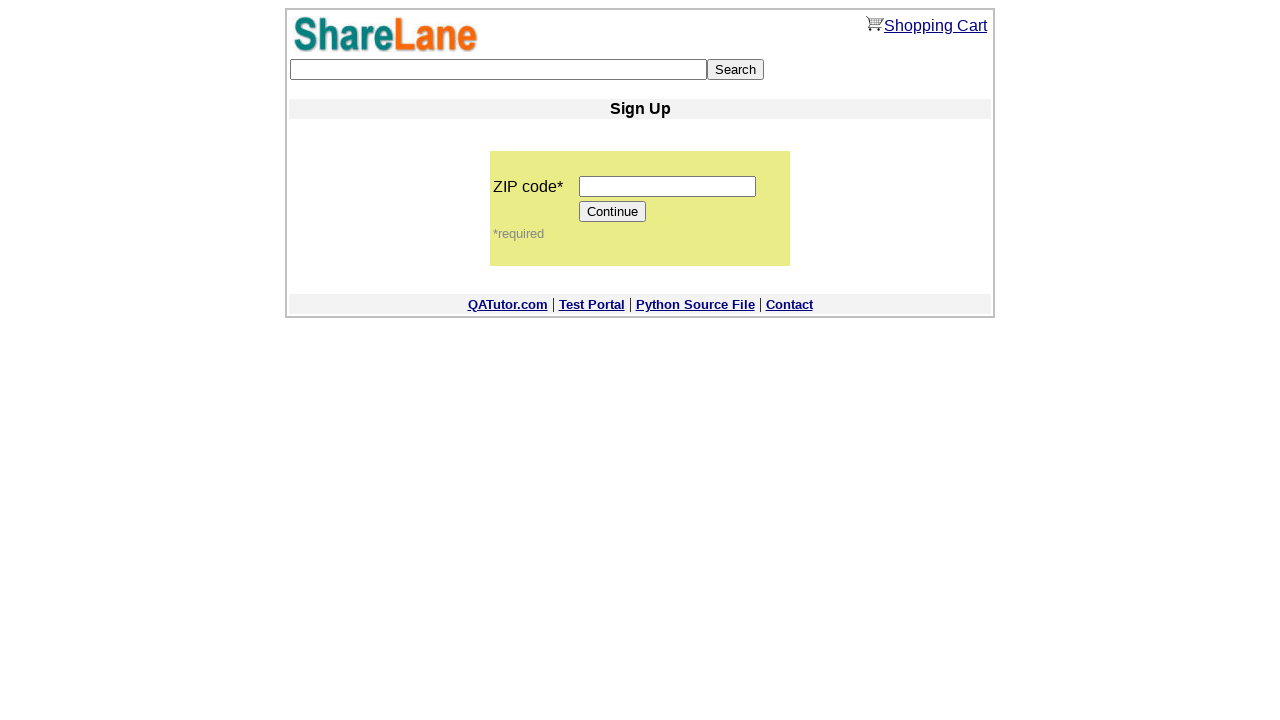

Filled ZIP code field with 4-digit value '1234' on input[name='zip_code']
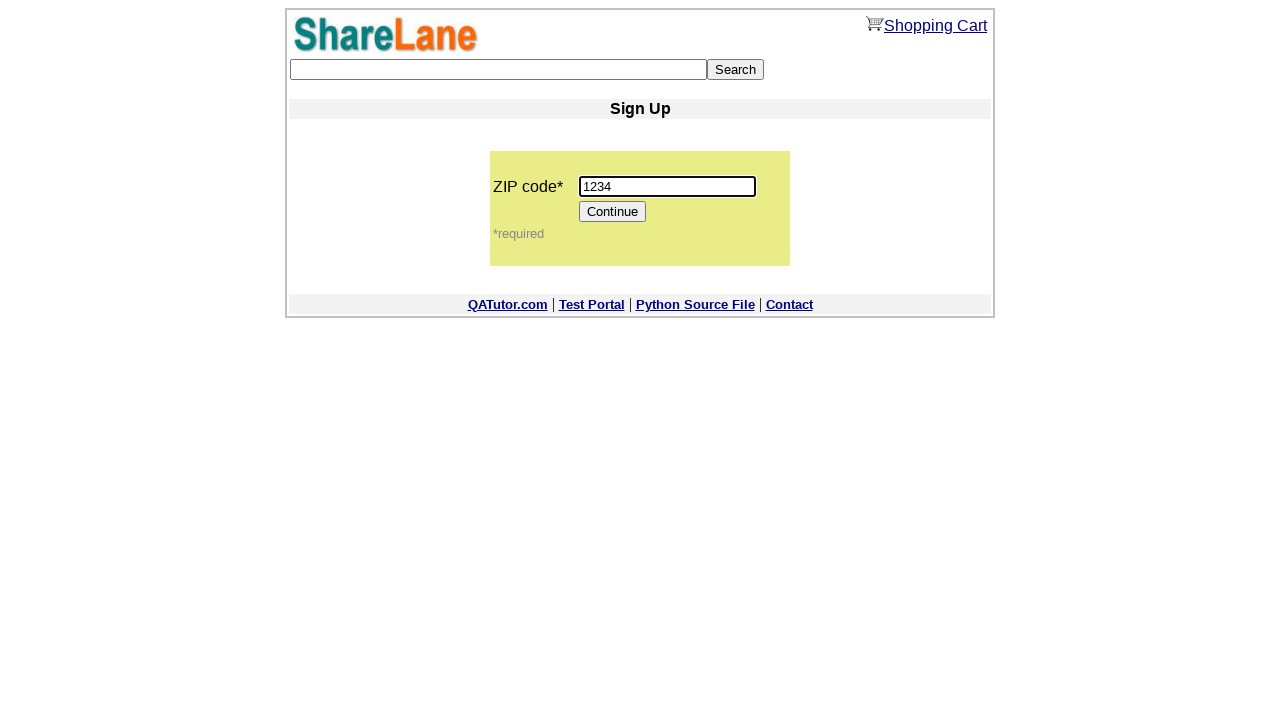

Clicked Continue button to submit form with invalid ZIP code at (613, 212) on input[type='submit'][value='Continue']
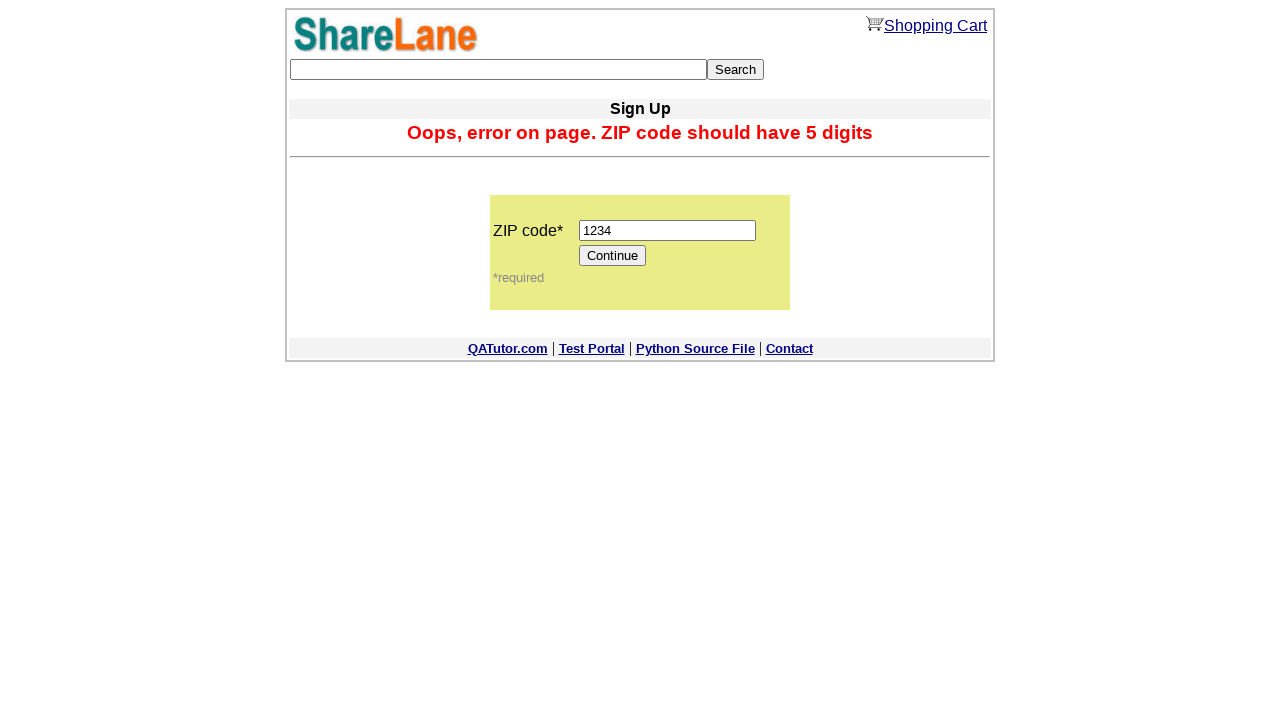

Retrieved error message from page
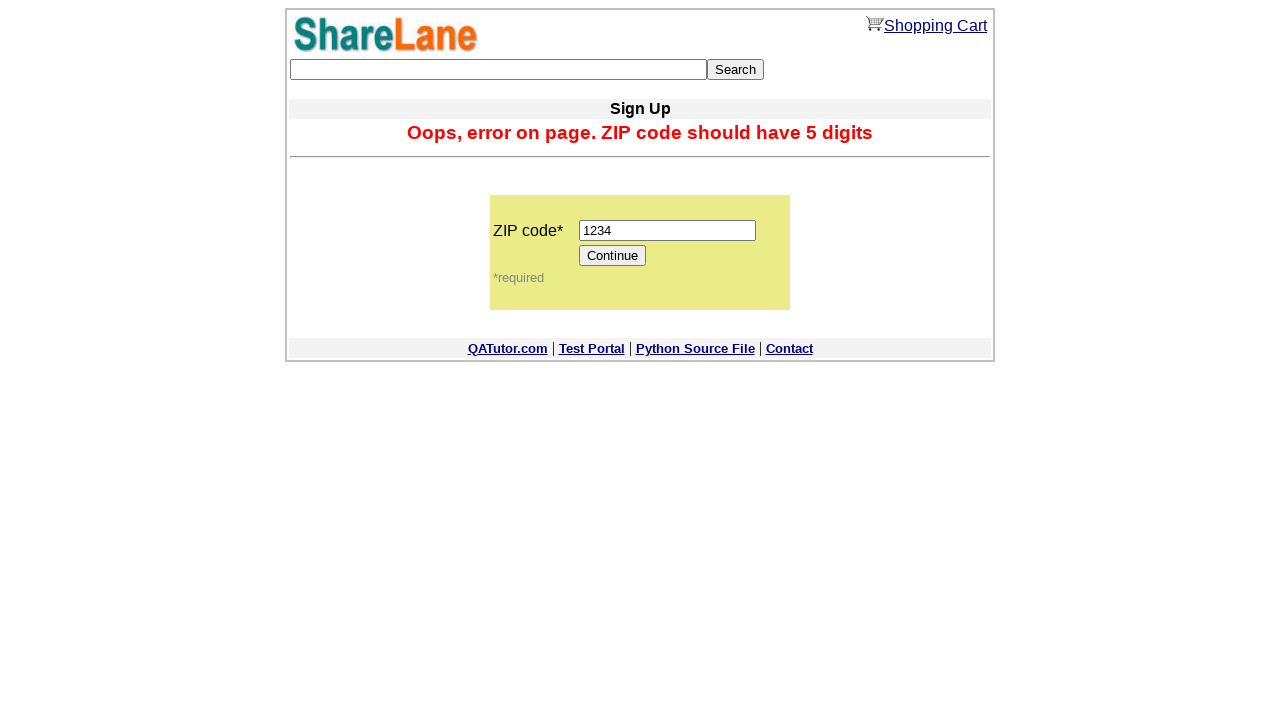

Verified error message matches expected text about 5-digit ZIP code requirement
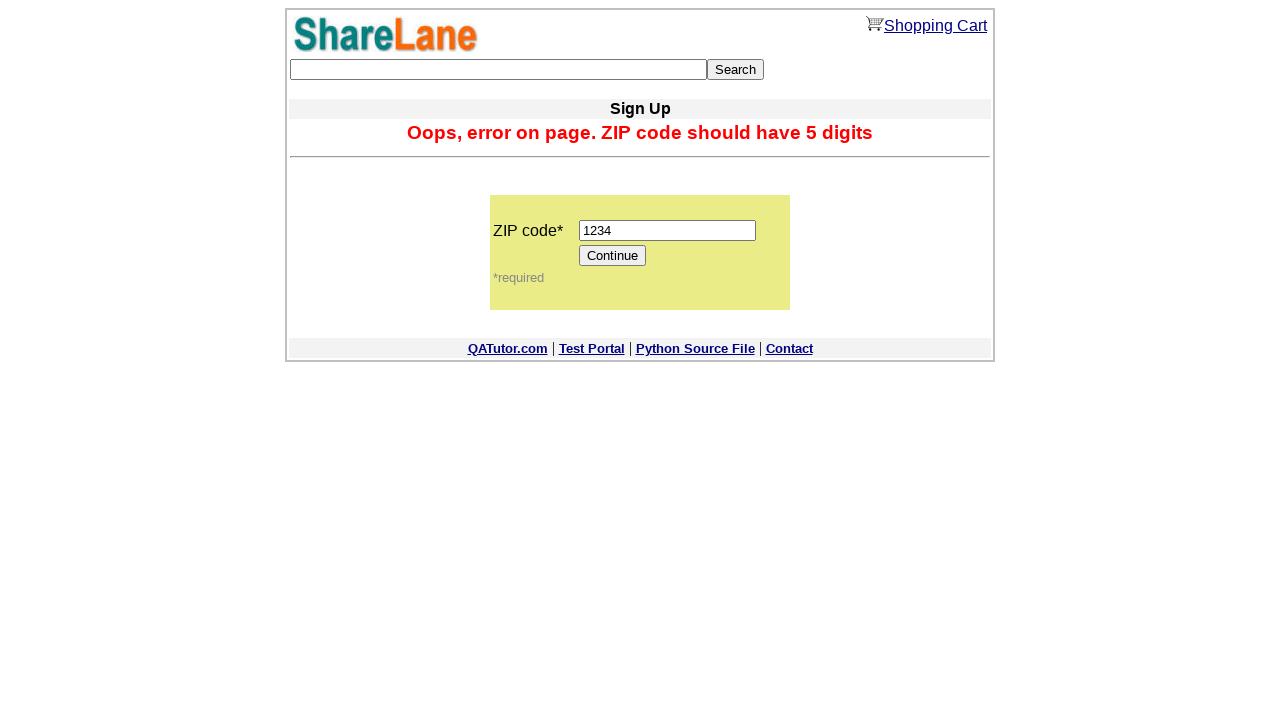

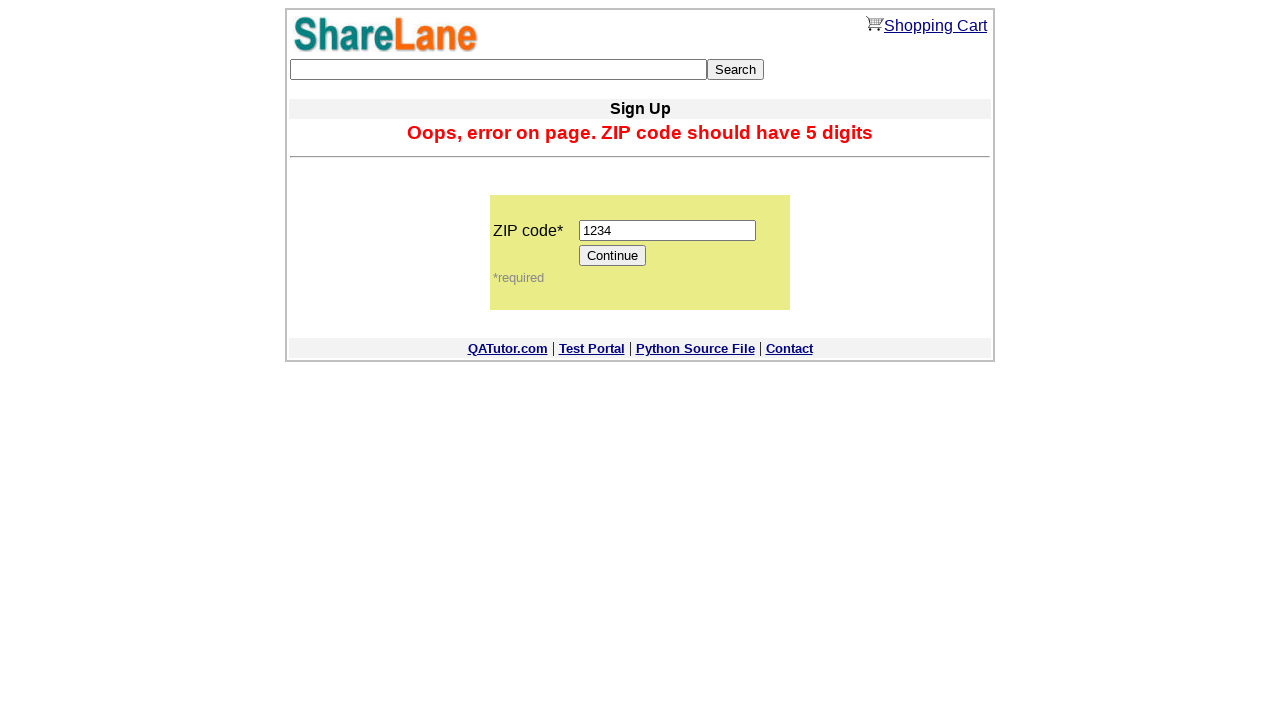